Tests the SBI South Africa website by navigating to the homepage and verifying the page loads.

Starting URL: https://za.statebank/home

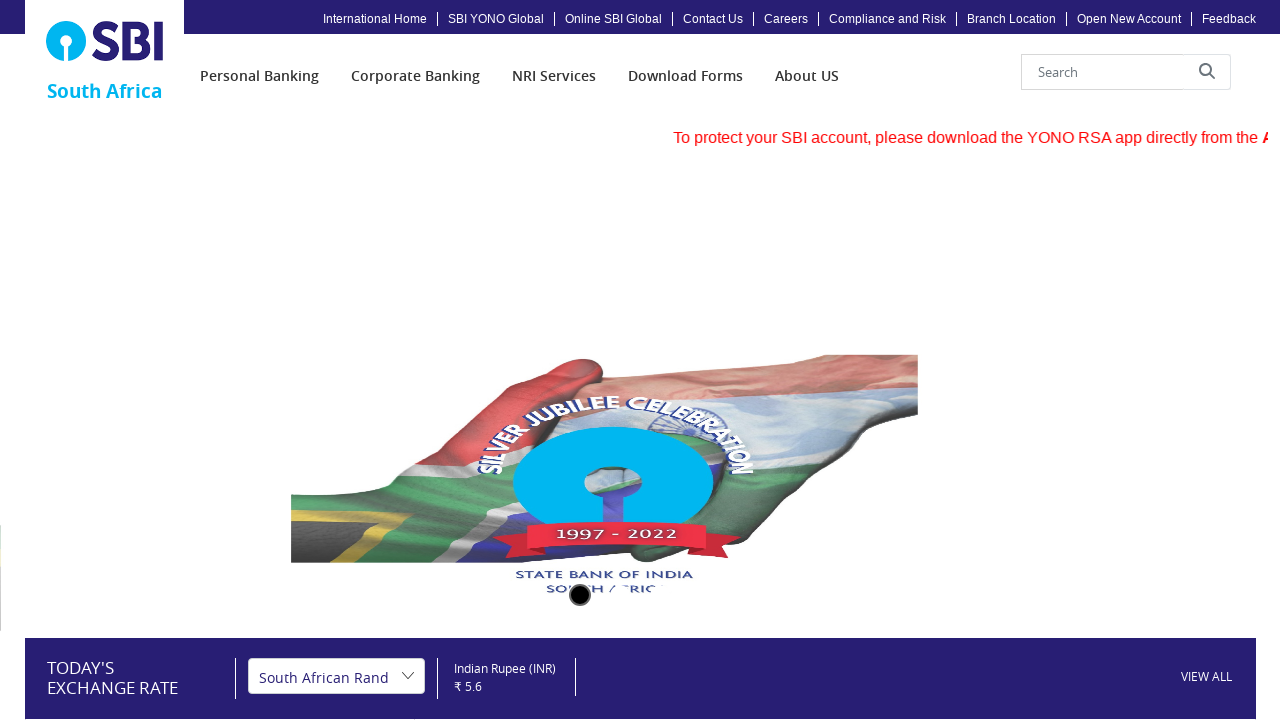

Waited 5 seconds for page to load
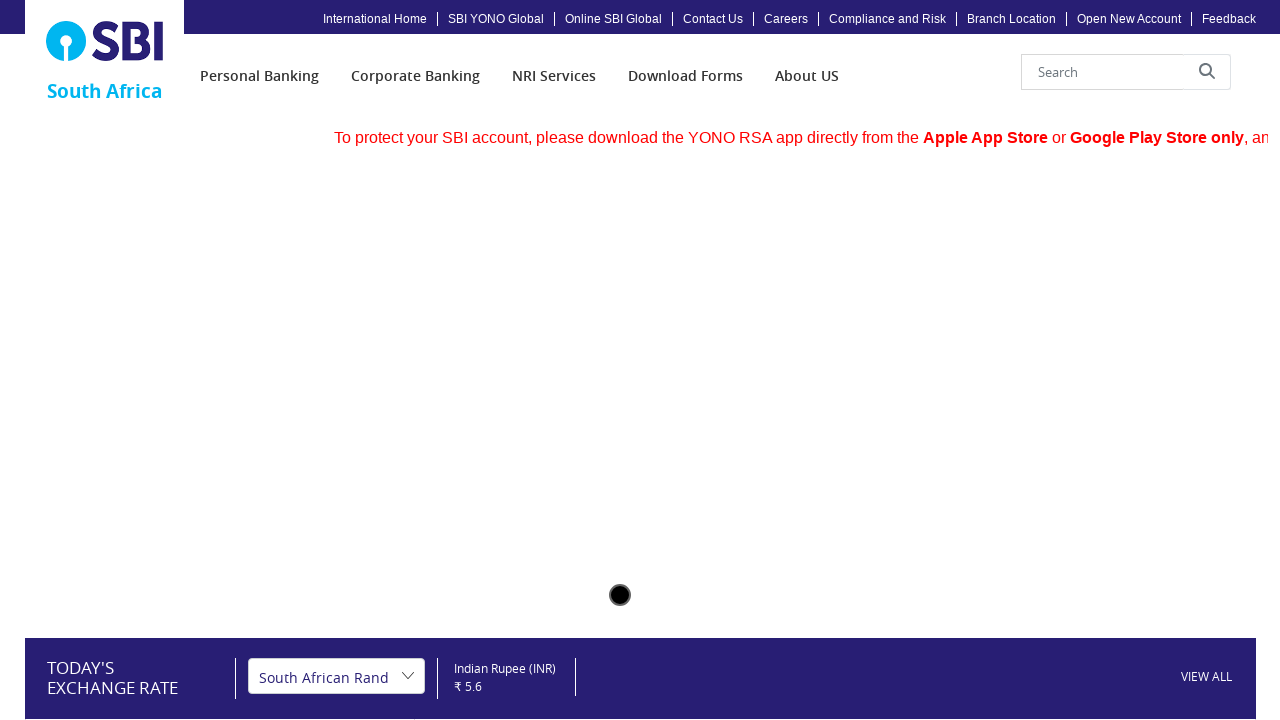

Verified SBI South Africa homepage loaded by confirming body element is present
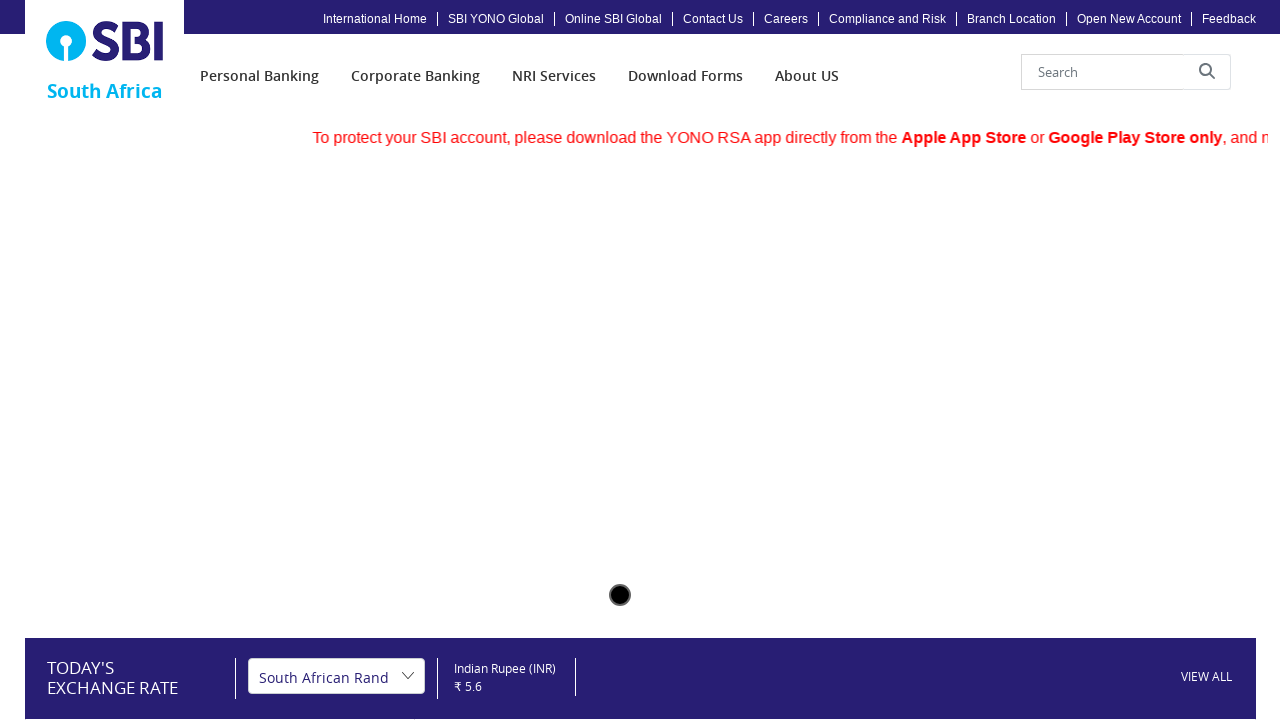

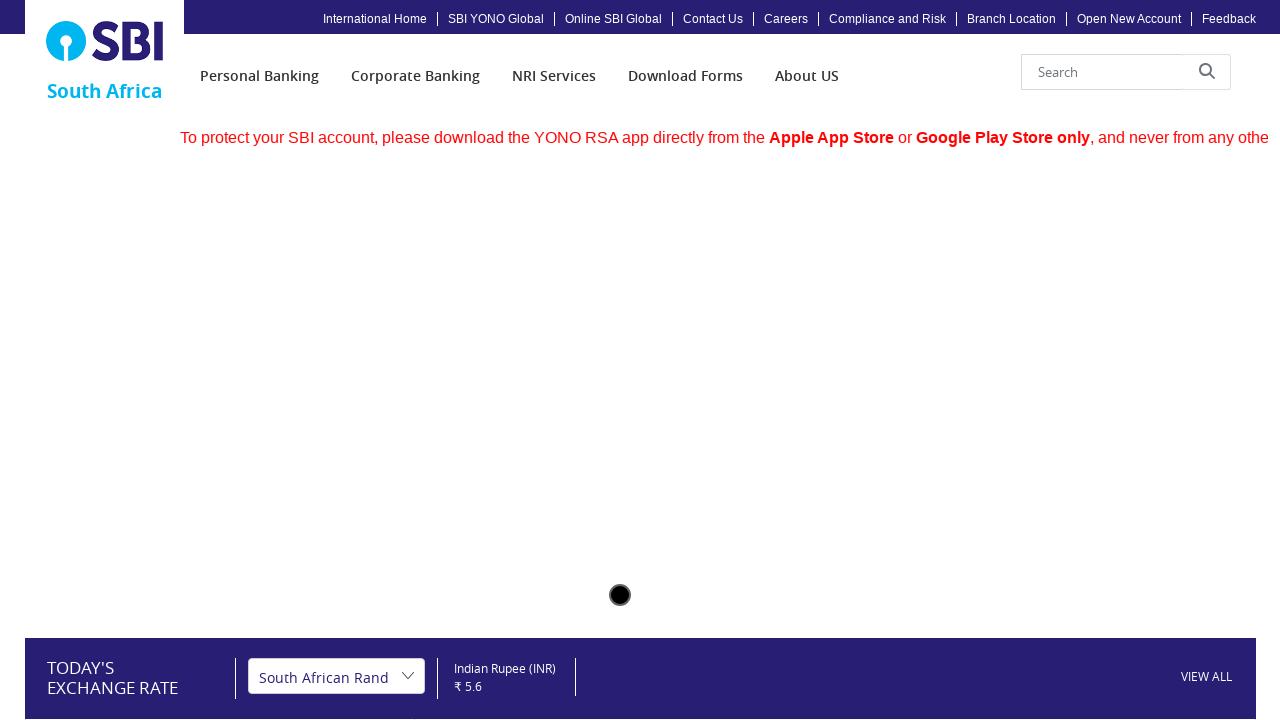